Verifies that the YouTube logo image is visible on the page

Starting URL: https://www.youtube.com

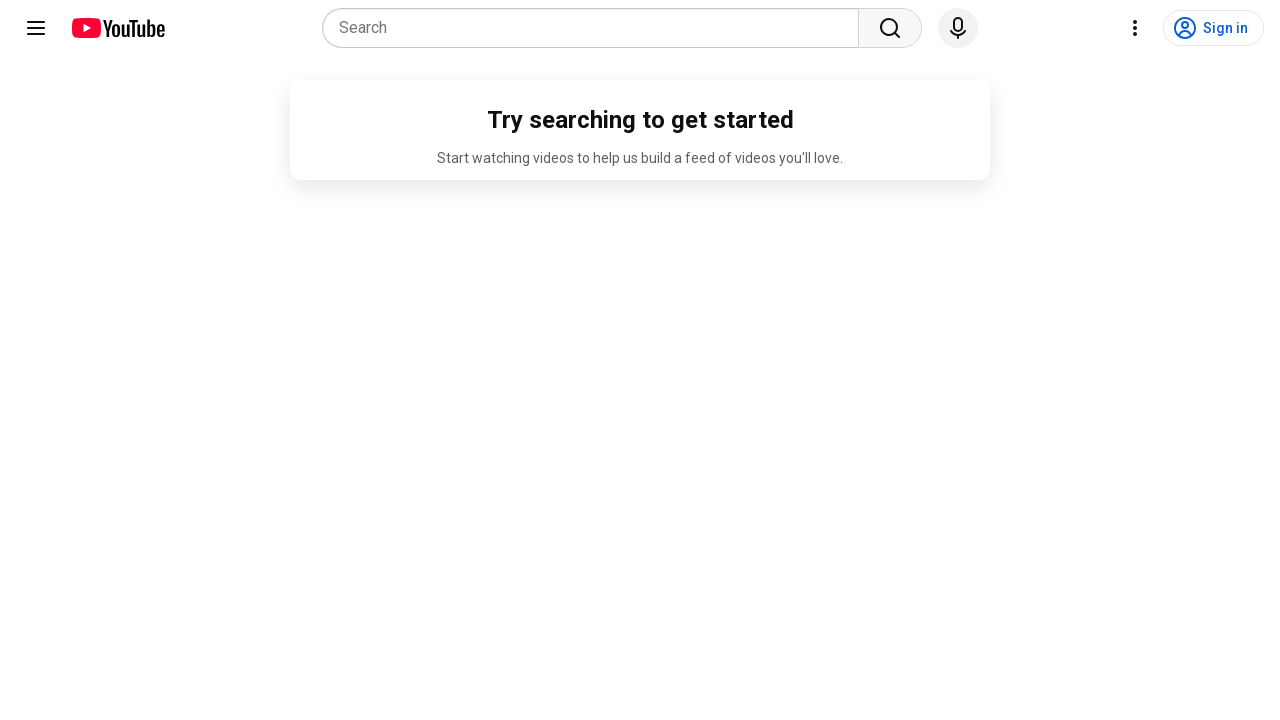

Navigated to YouTube homepage
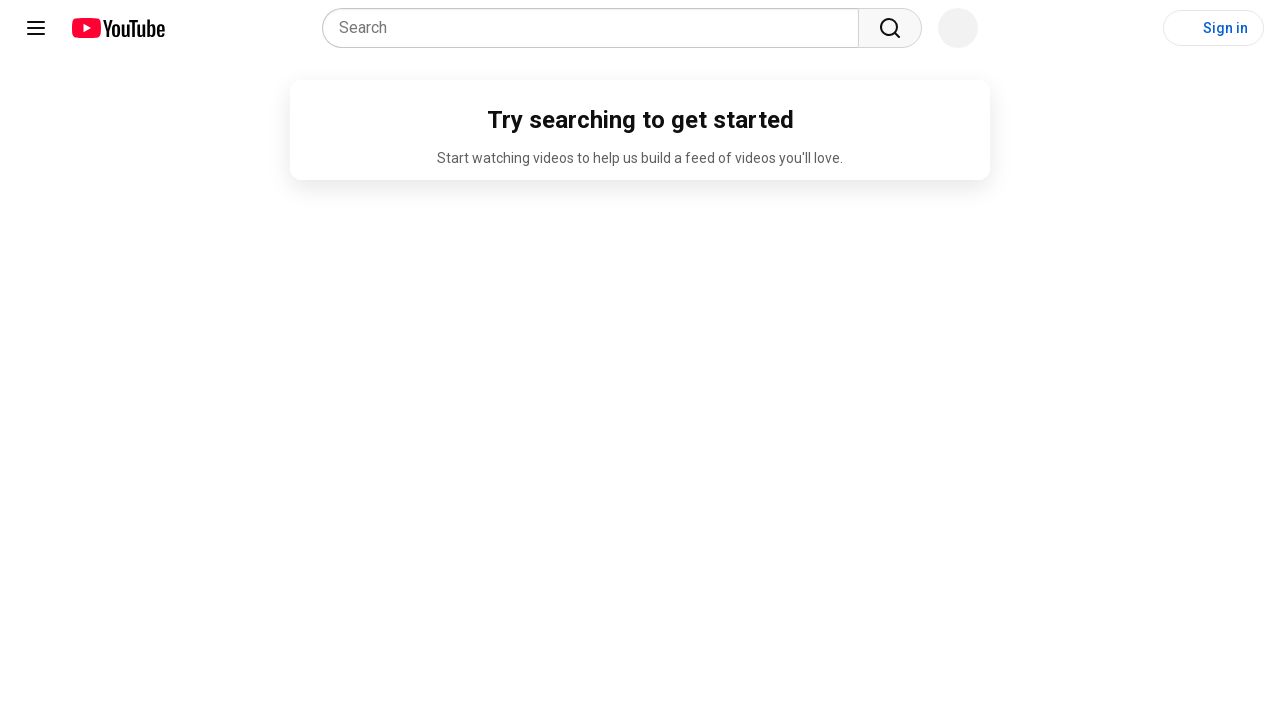

Located YouTube logo element
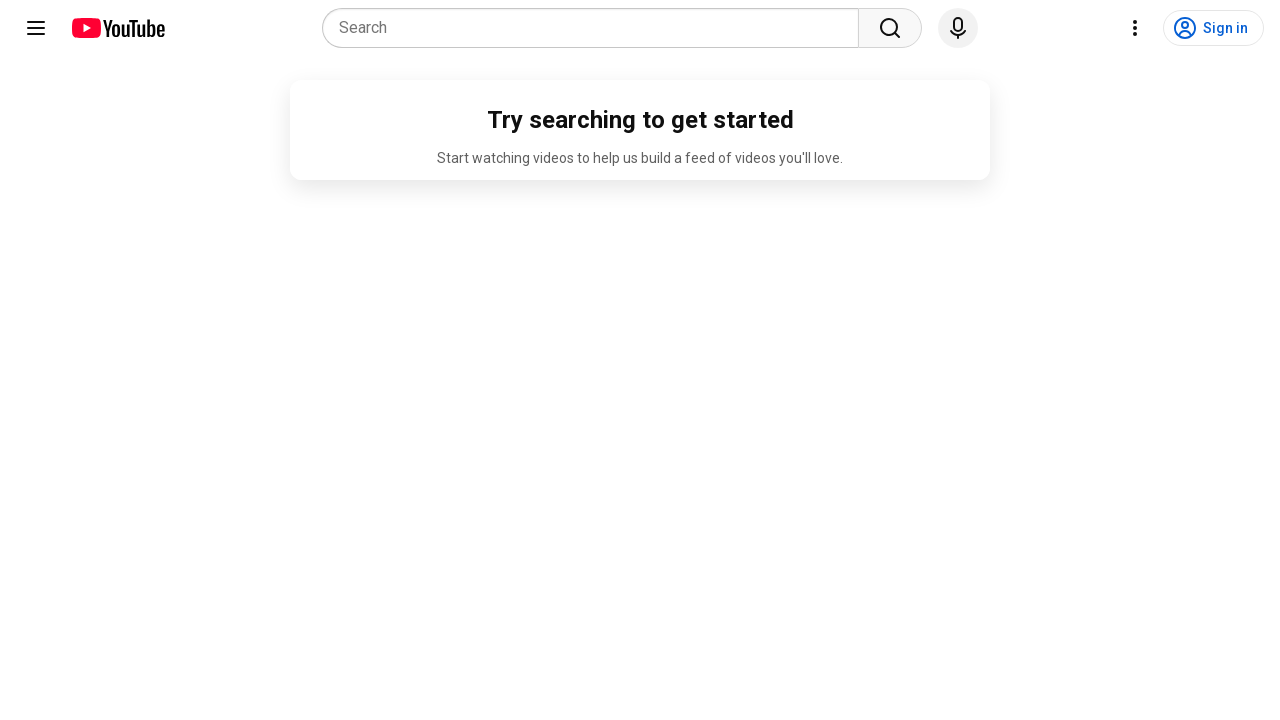

Verified that YouTube logo is visible on the page
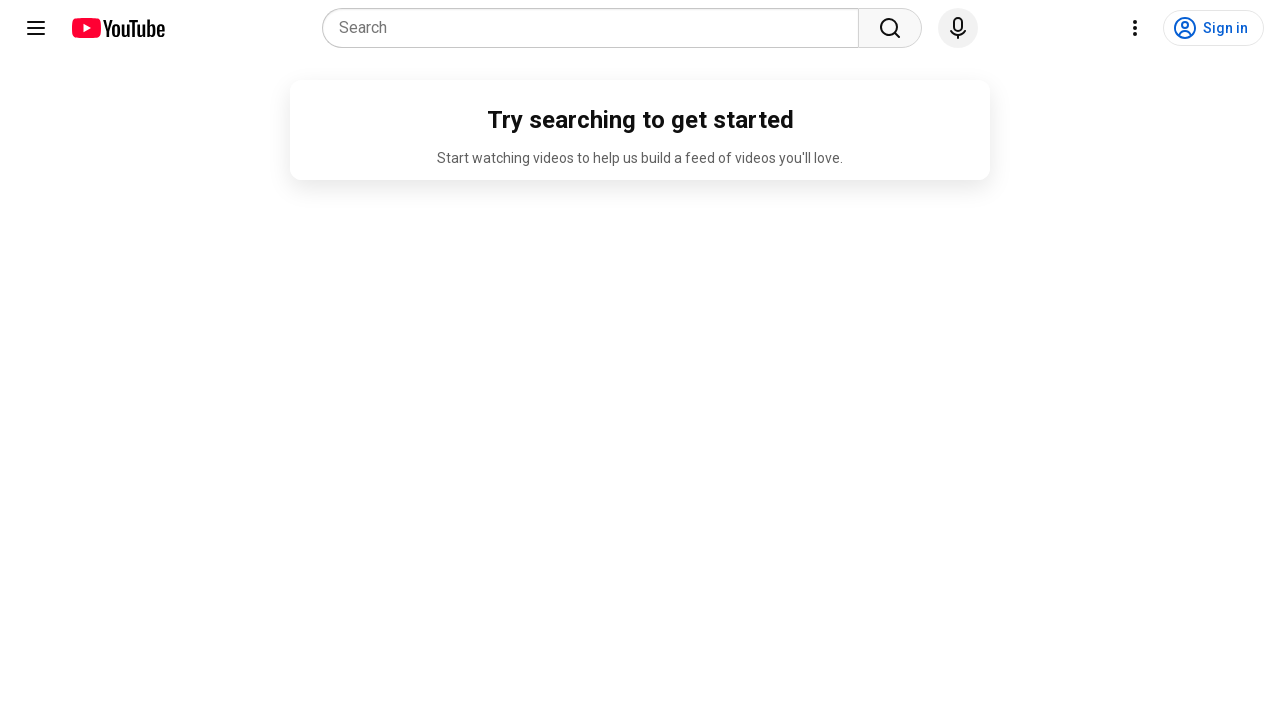

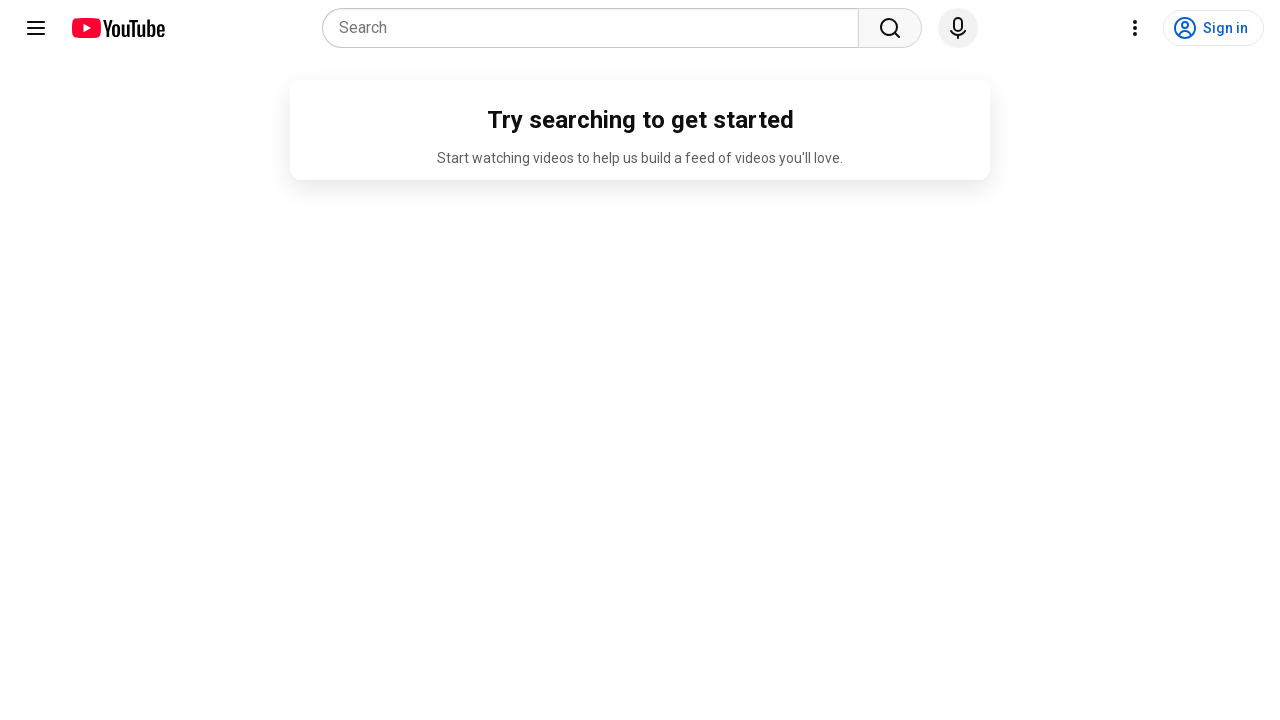